Tests a simple registration form by filling in first name, last name, email, and phone number fields, then submitting and handling the confirmation alert.

Starting URL: https://v1.training-support.net/selenium/simple-form

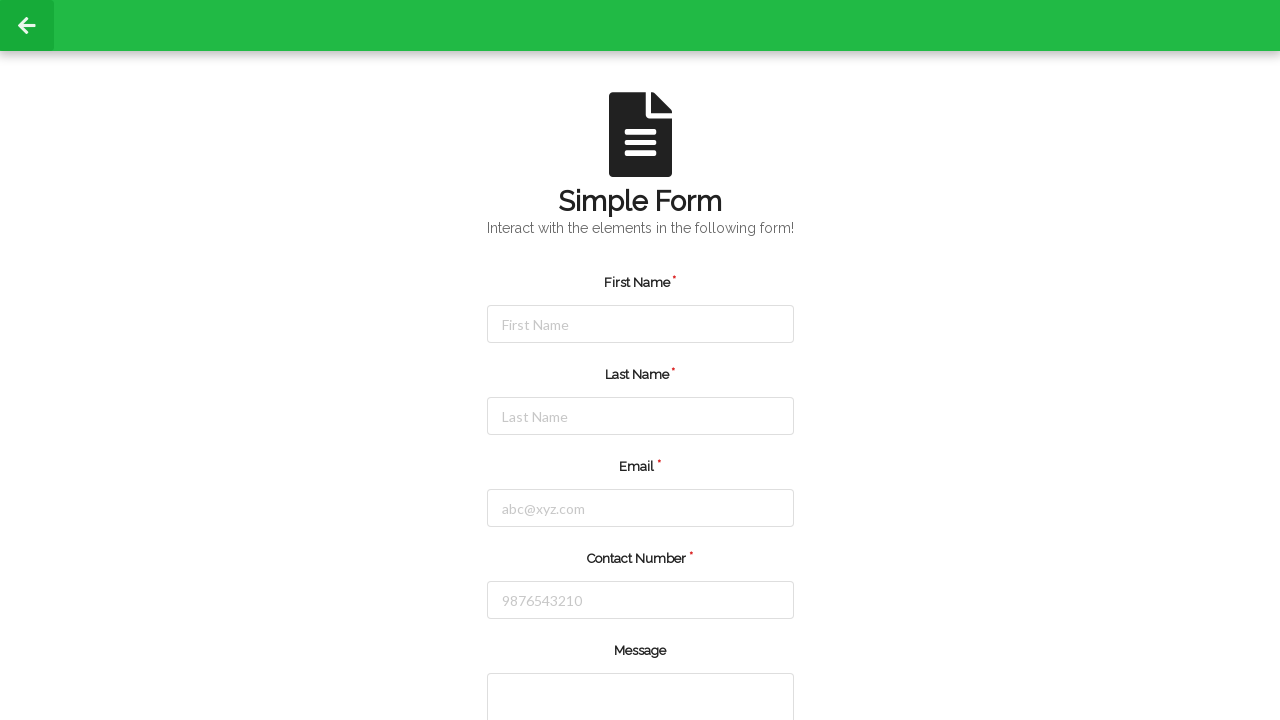

Filled first name field with 'Michael' on #firstName
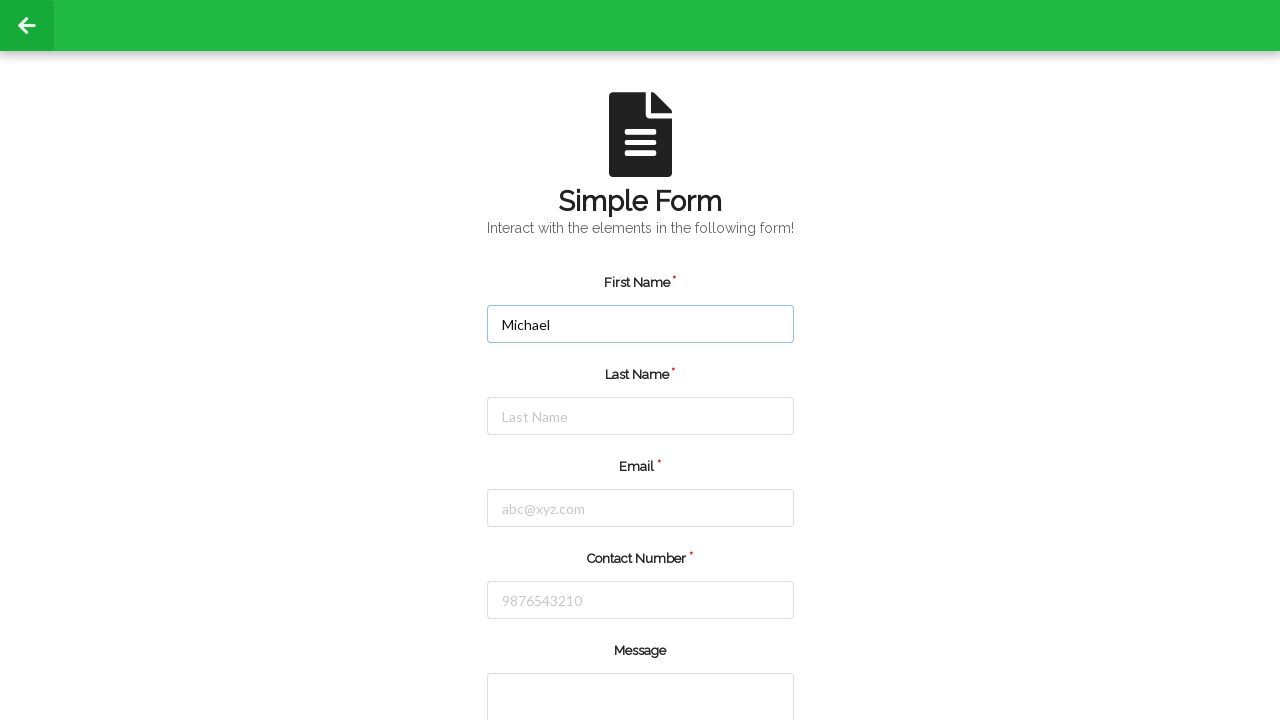

Filled last name field with 'Thompson' on #lastName
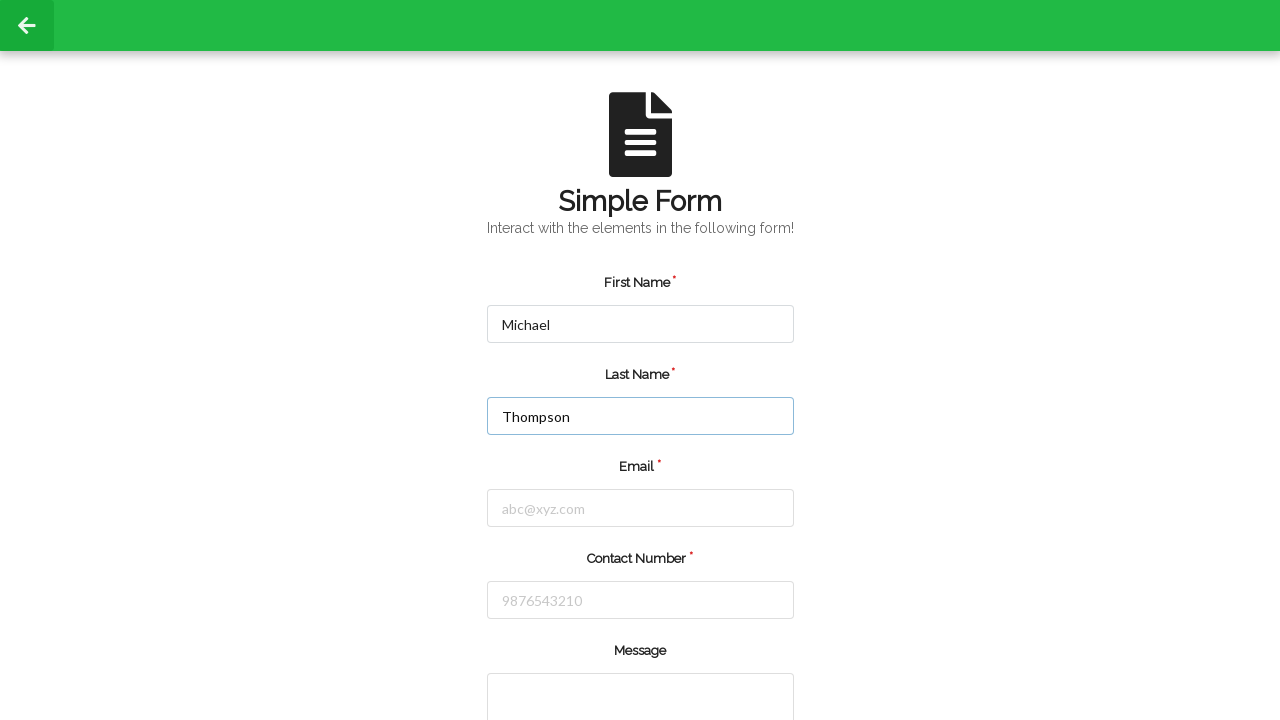

Filled email field with 'michael.thompson@example.com' on #email
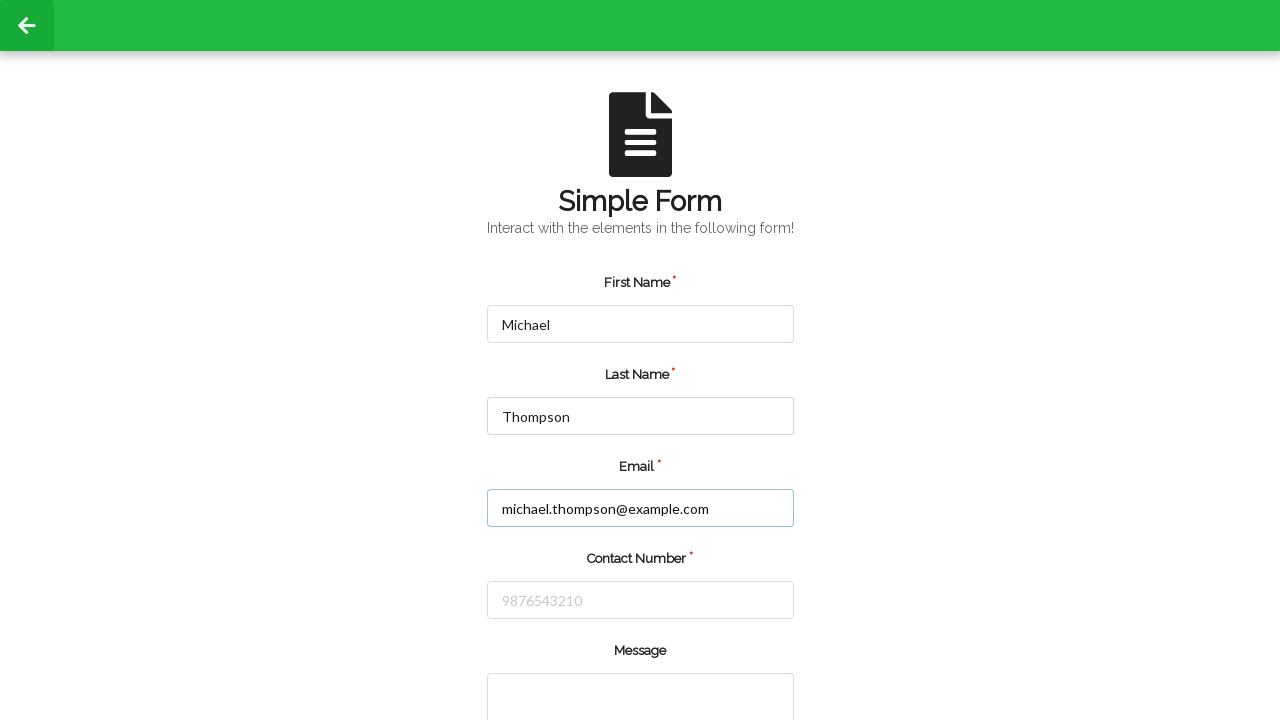

Filled phone number field with '5551234567' on #number
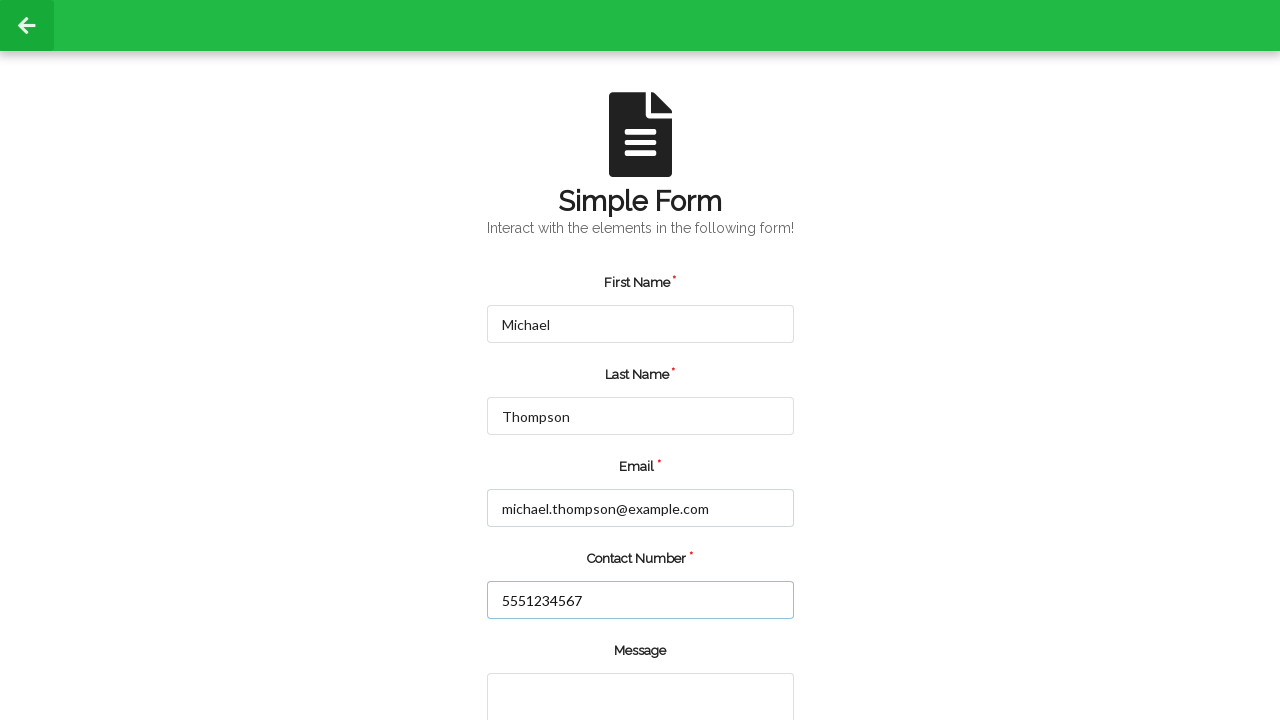

Clicked submit button to register at (558, 660) on input.green
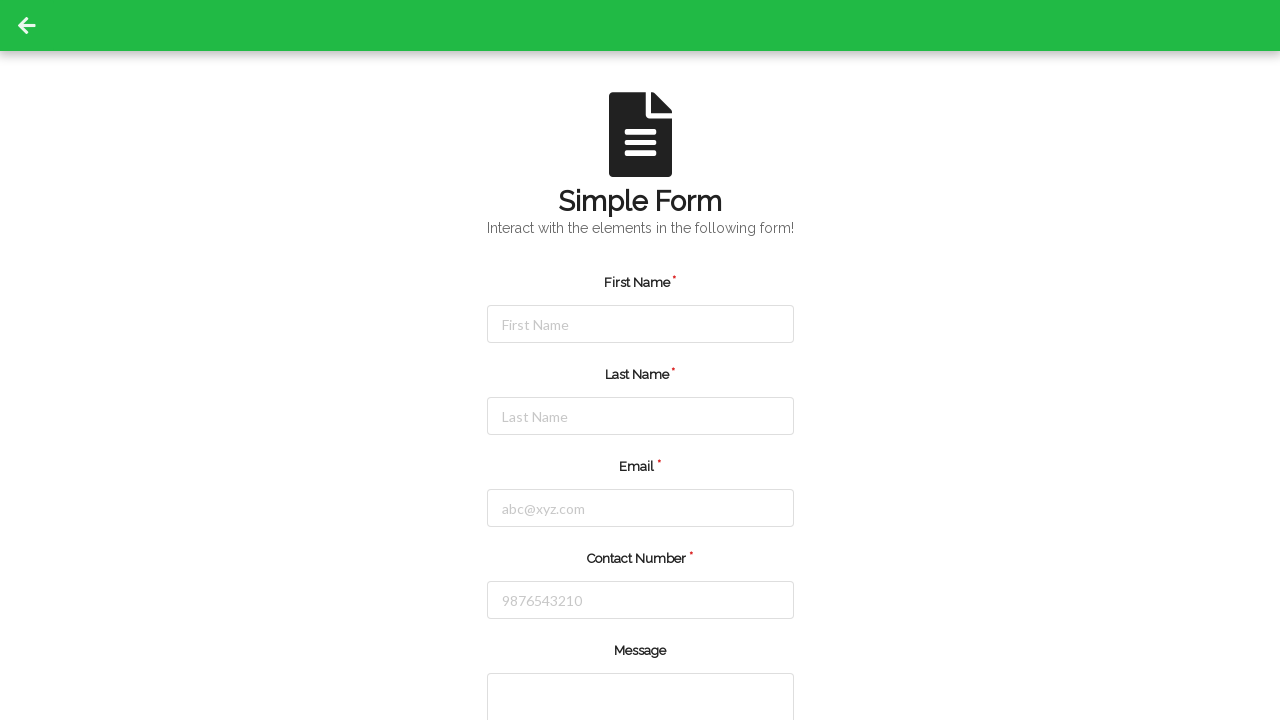

Set up dialog handler to accept alerts
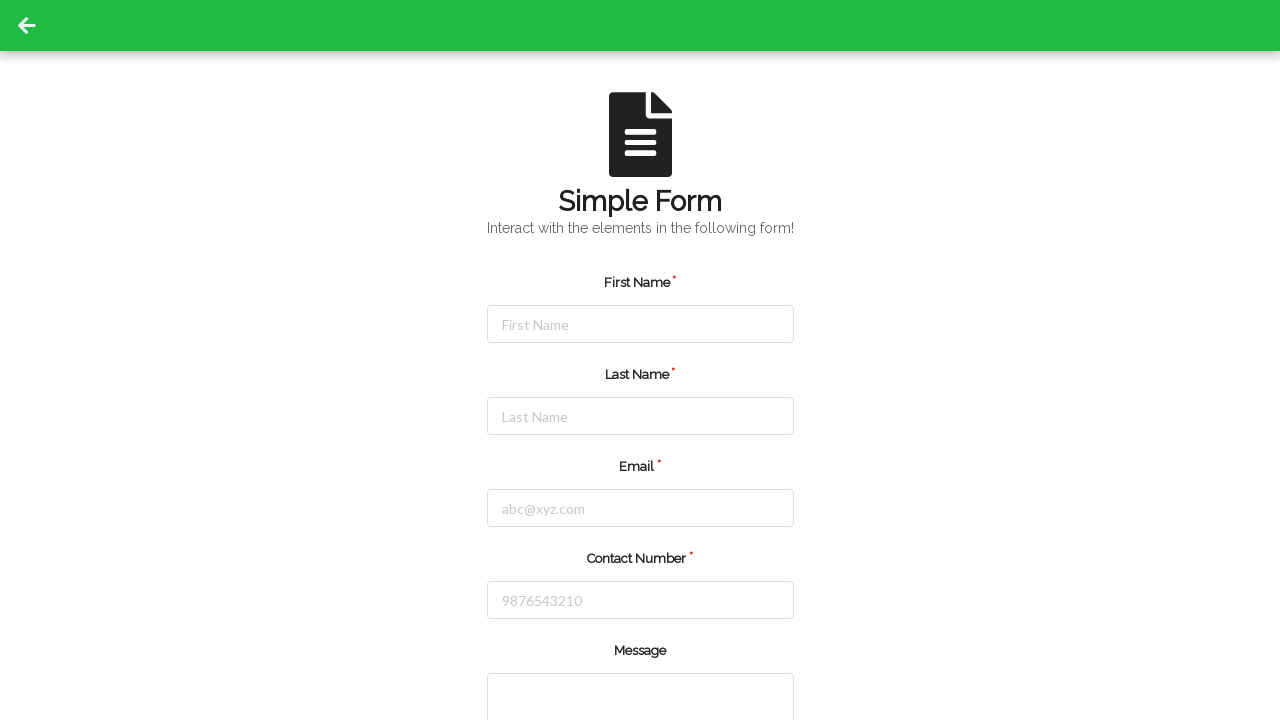

Waited 1 second for alert to appear
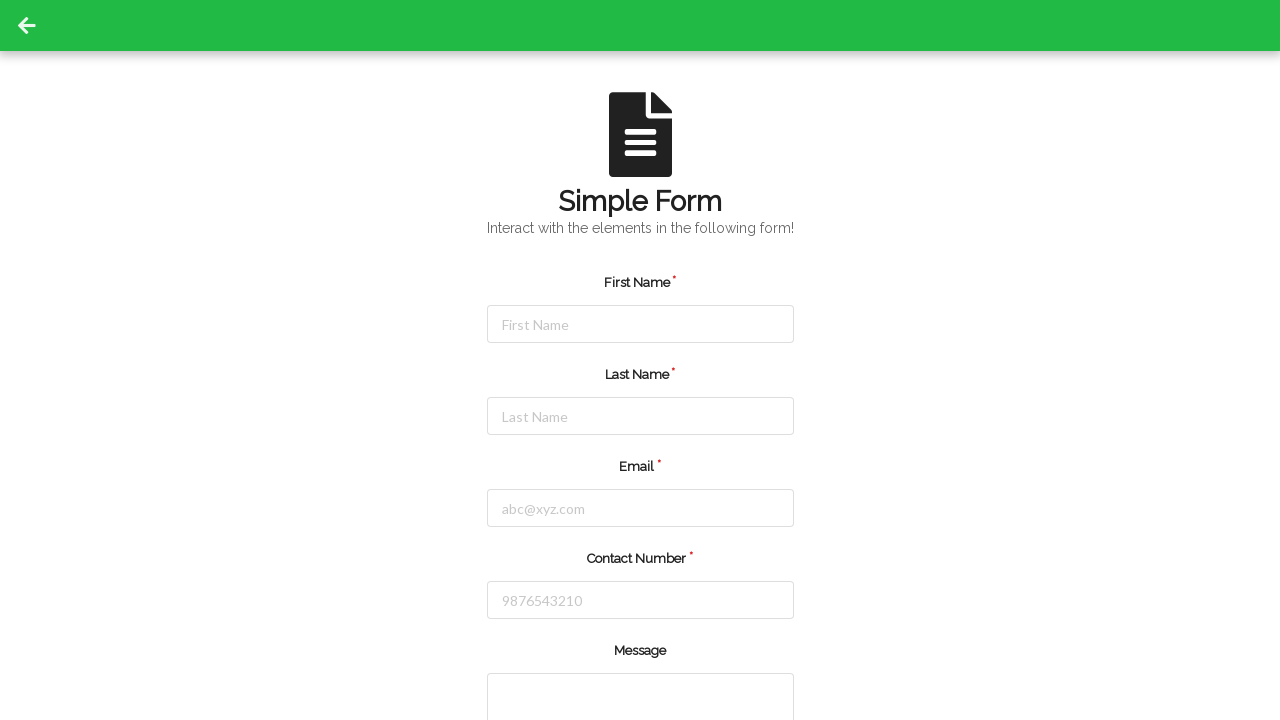

Set up alternative dialog handler with logging
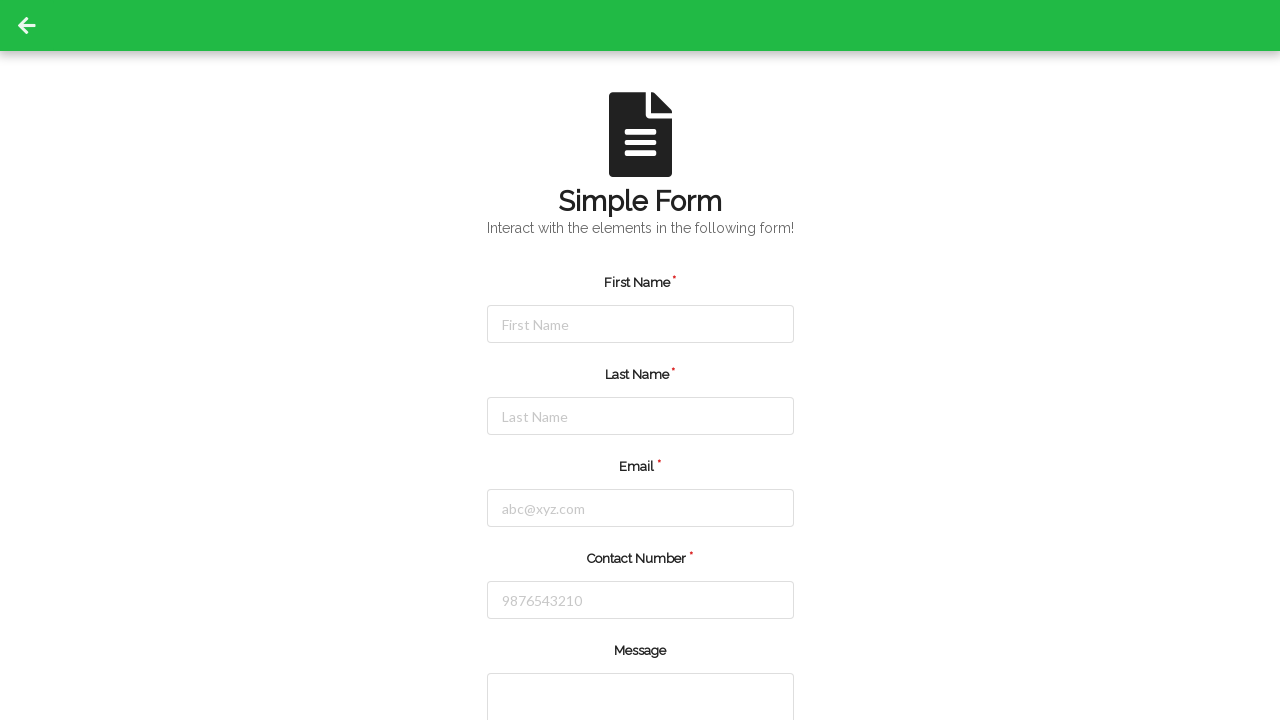

Reloaded the page to demonstrate full flow
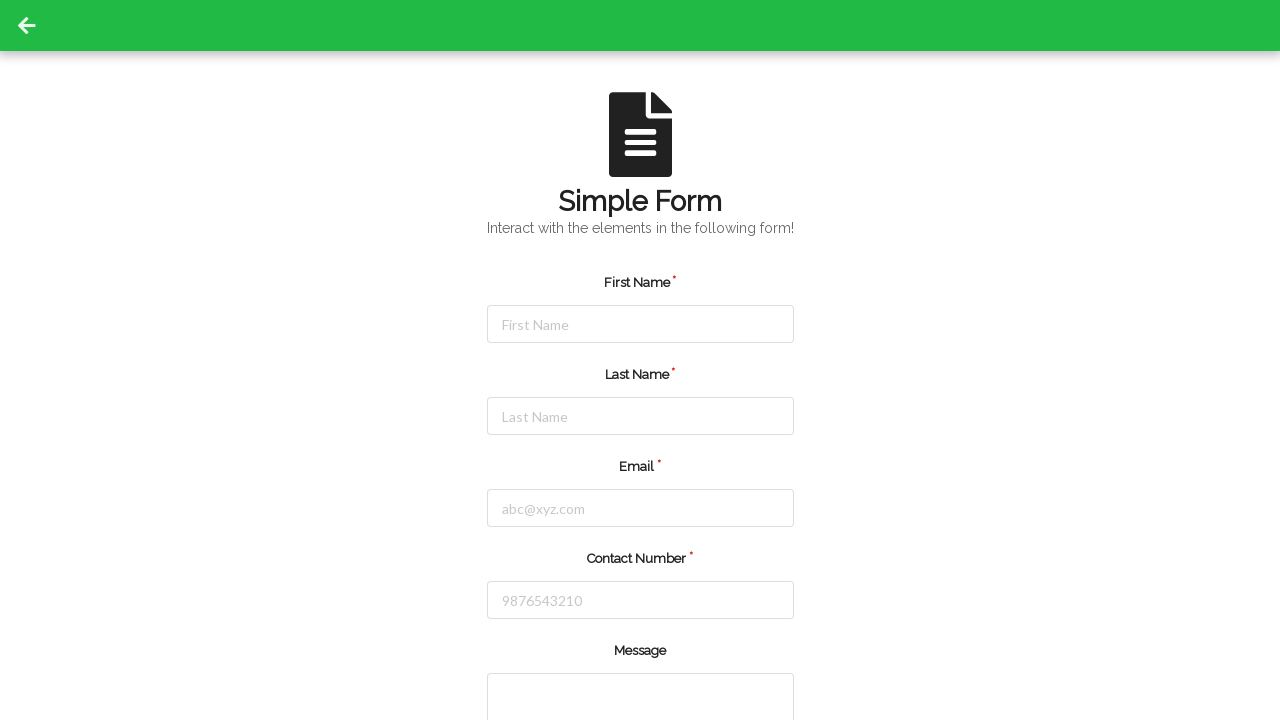

Filled first name field with 'Sarah' on #firstName
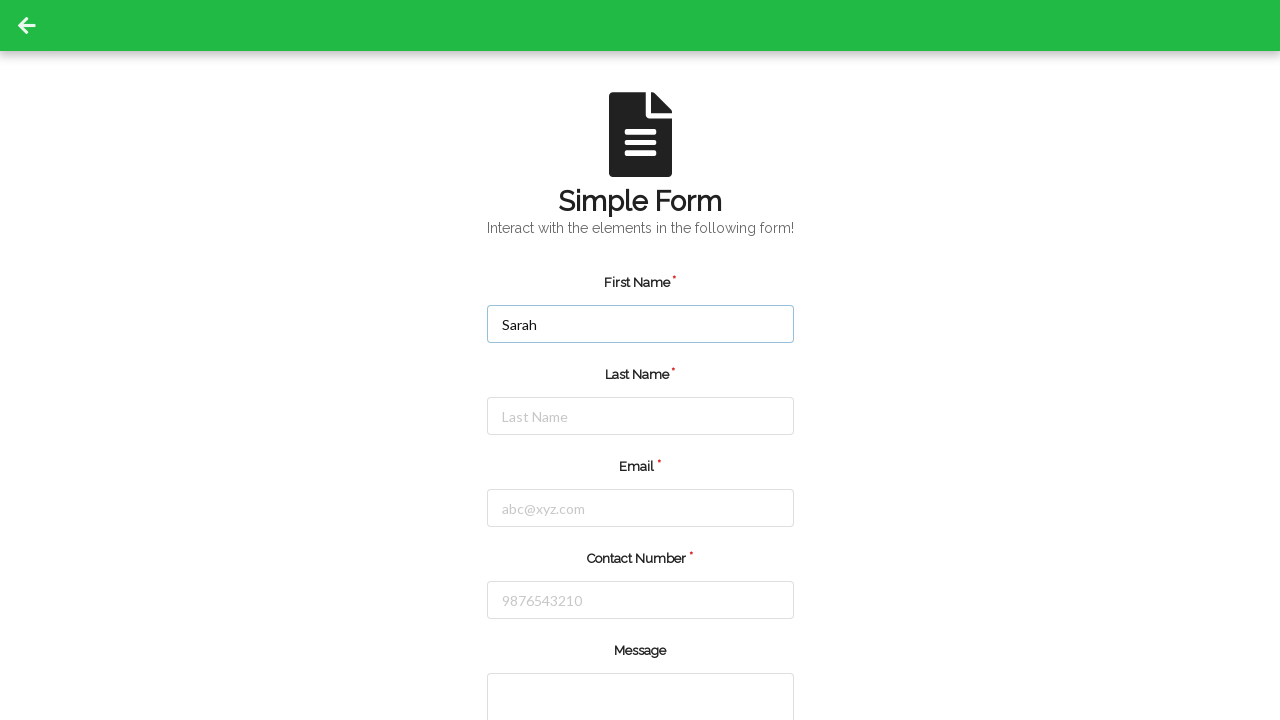

Filled last name field with 'Johnson' on #lastName
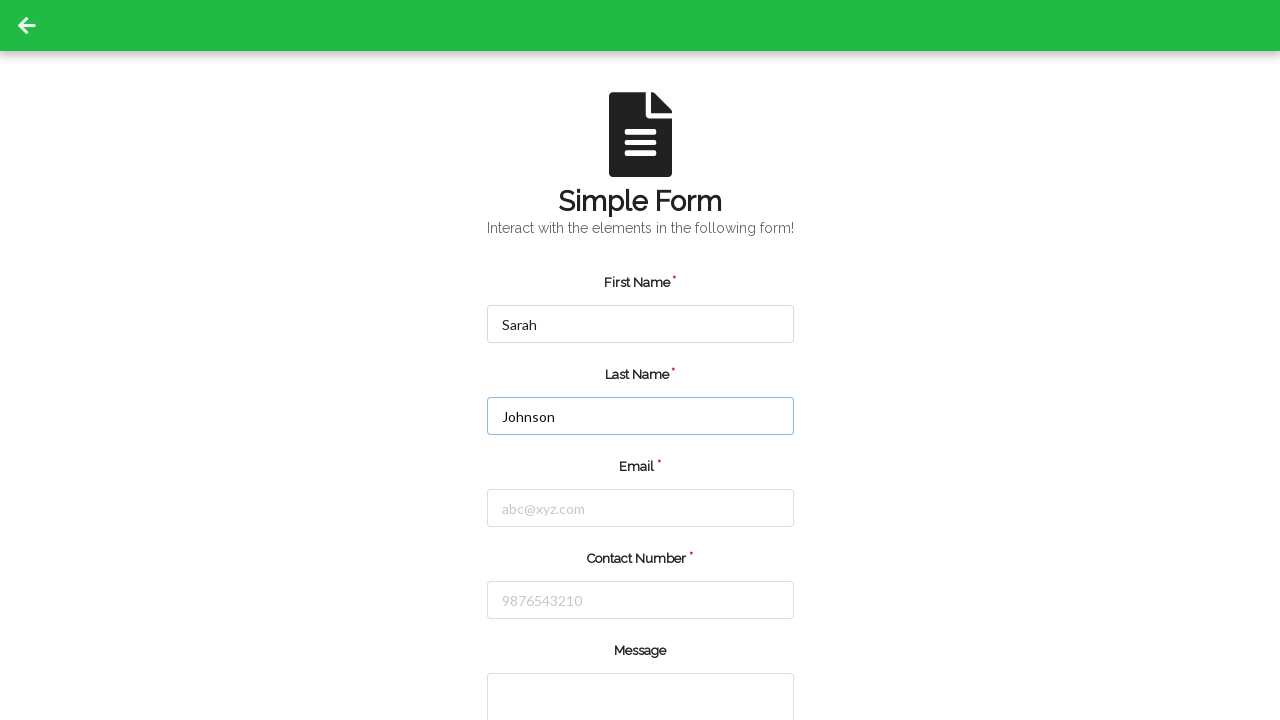

Filled email field with 'sarah.j@testmail.com' on #email
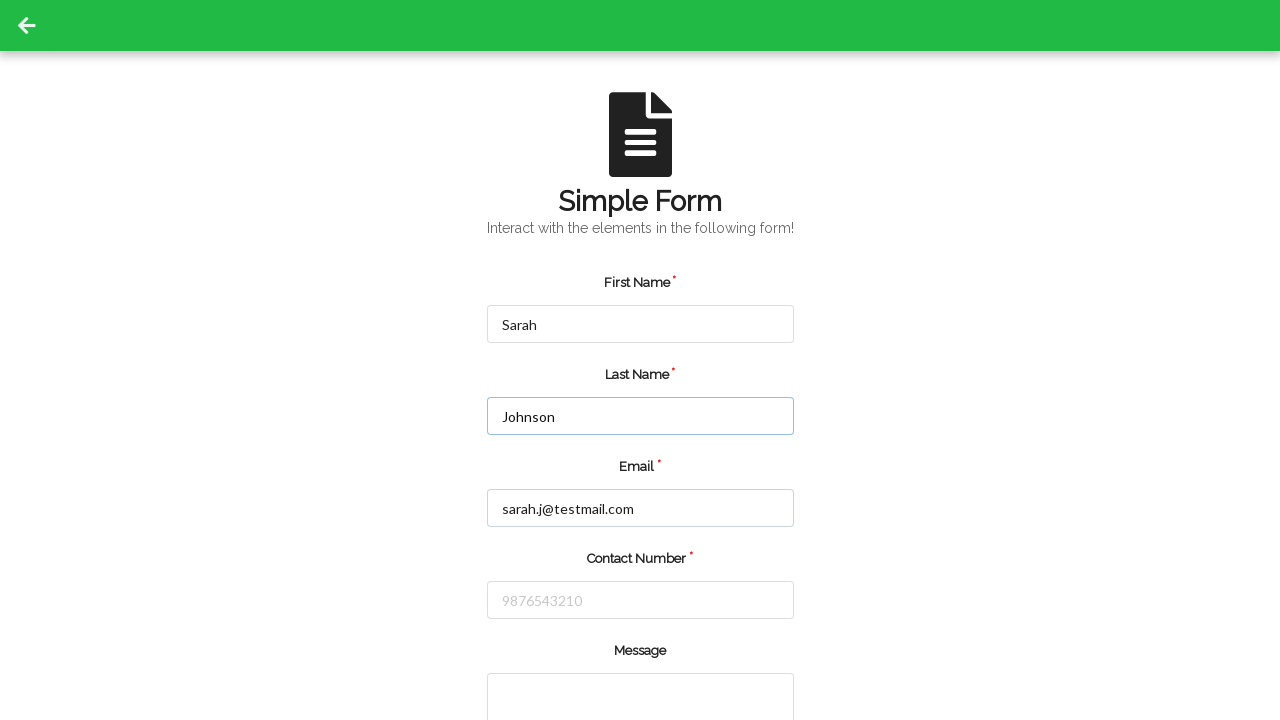

Filled phone number field with '5559876543' on #number
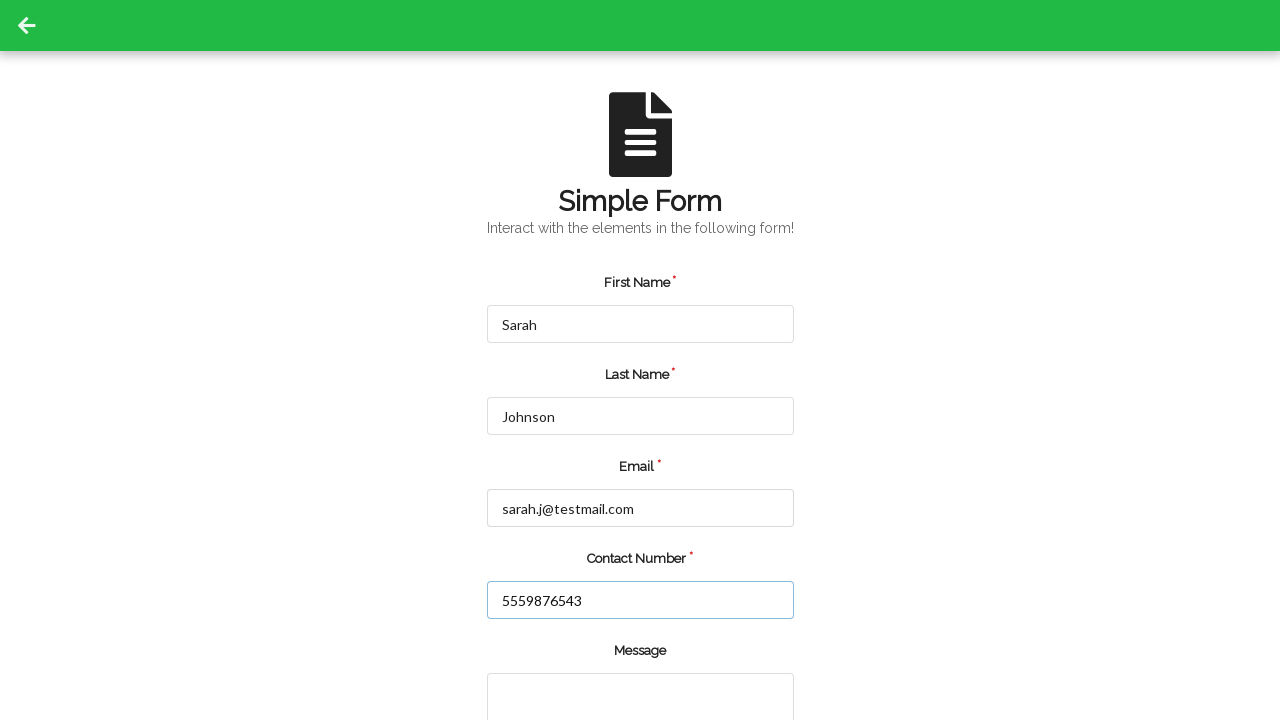

Clicked submit button to register with new data at (558, 660) on input.green
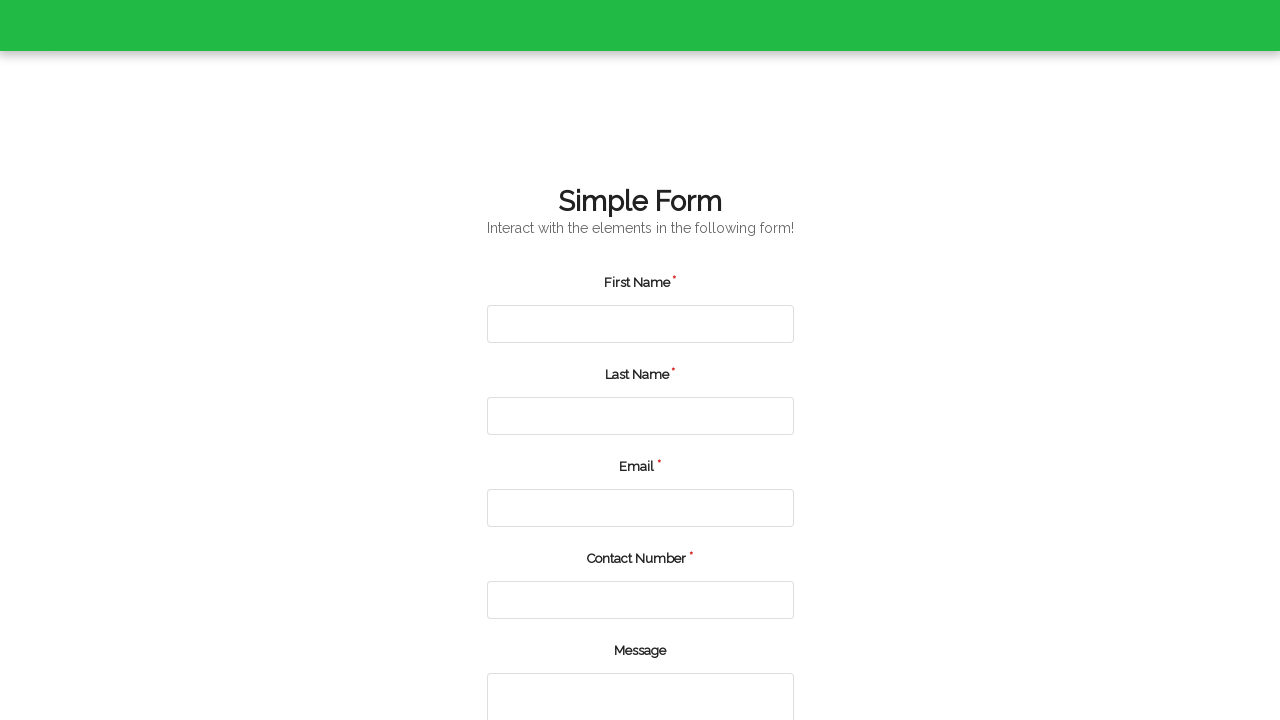

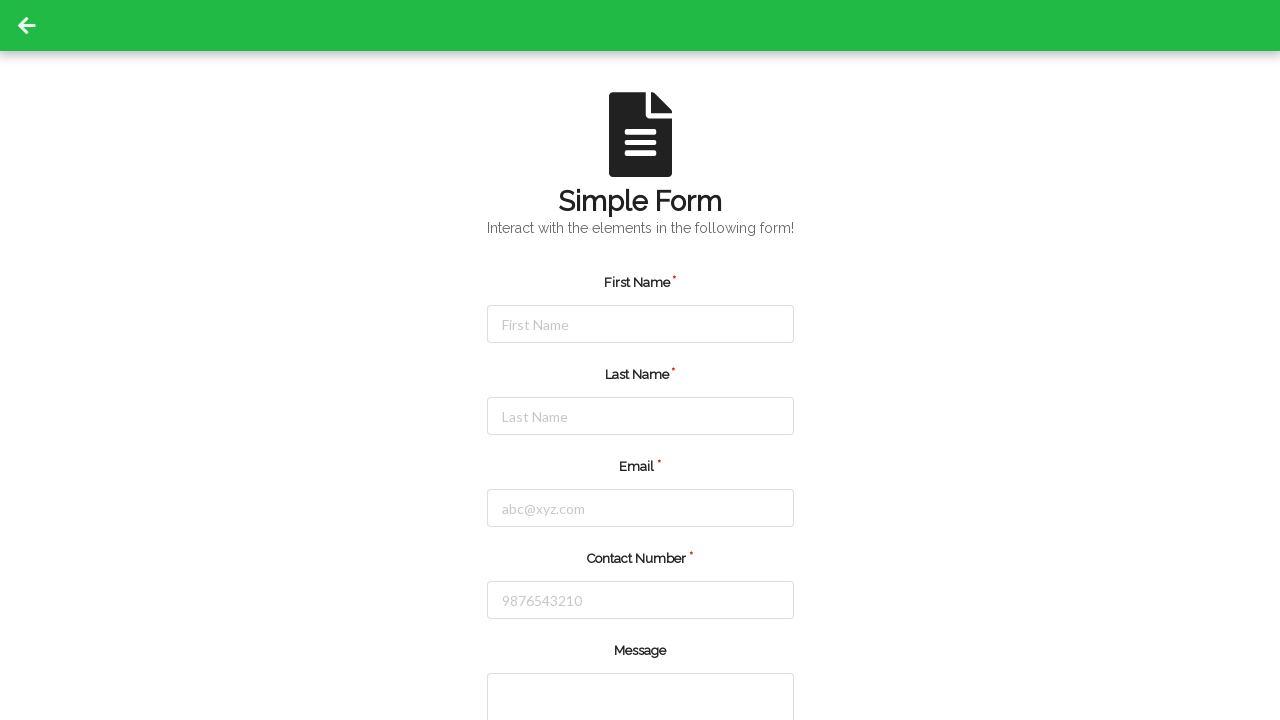